Tests double-click functionality on a button

Starting URL: https://demoqa.com/buttons

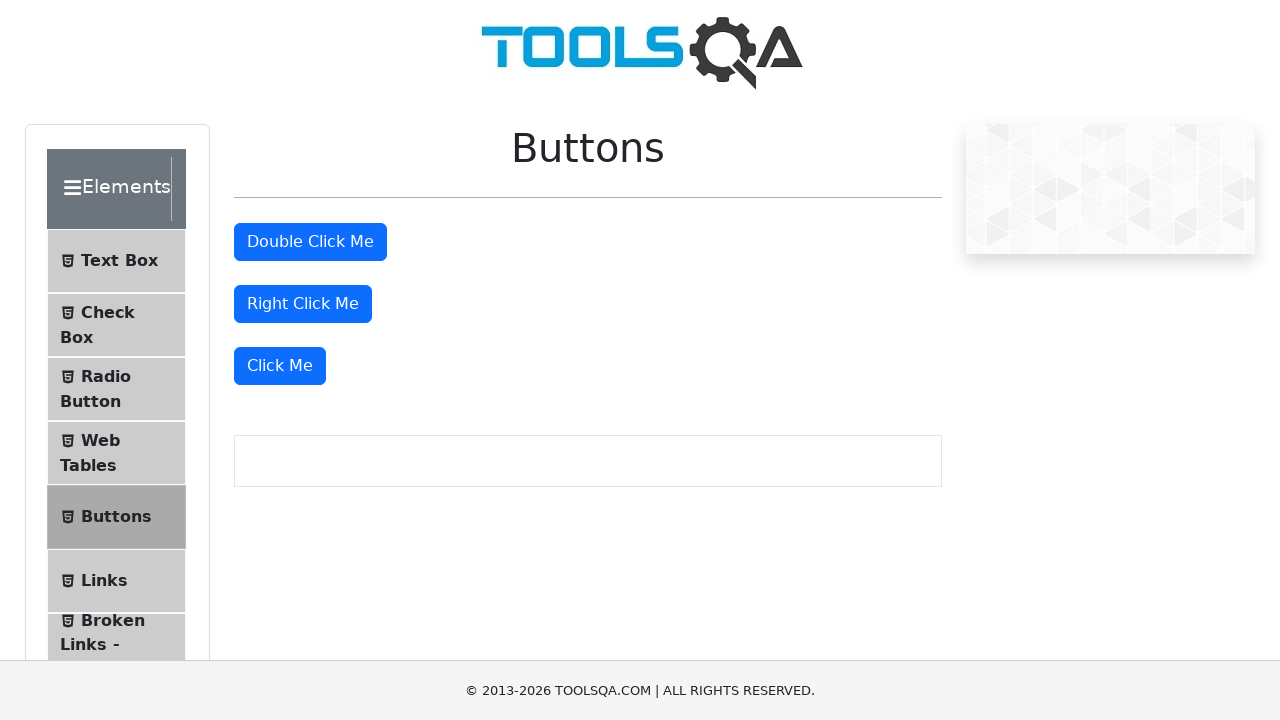

Navigated to DemoQA buttons page
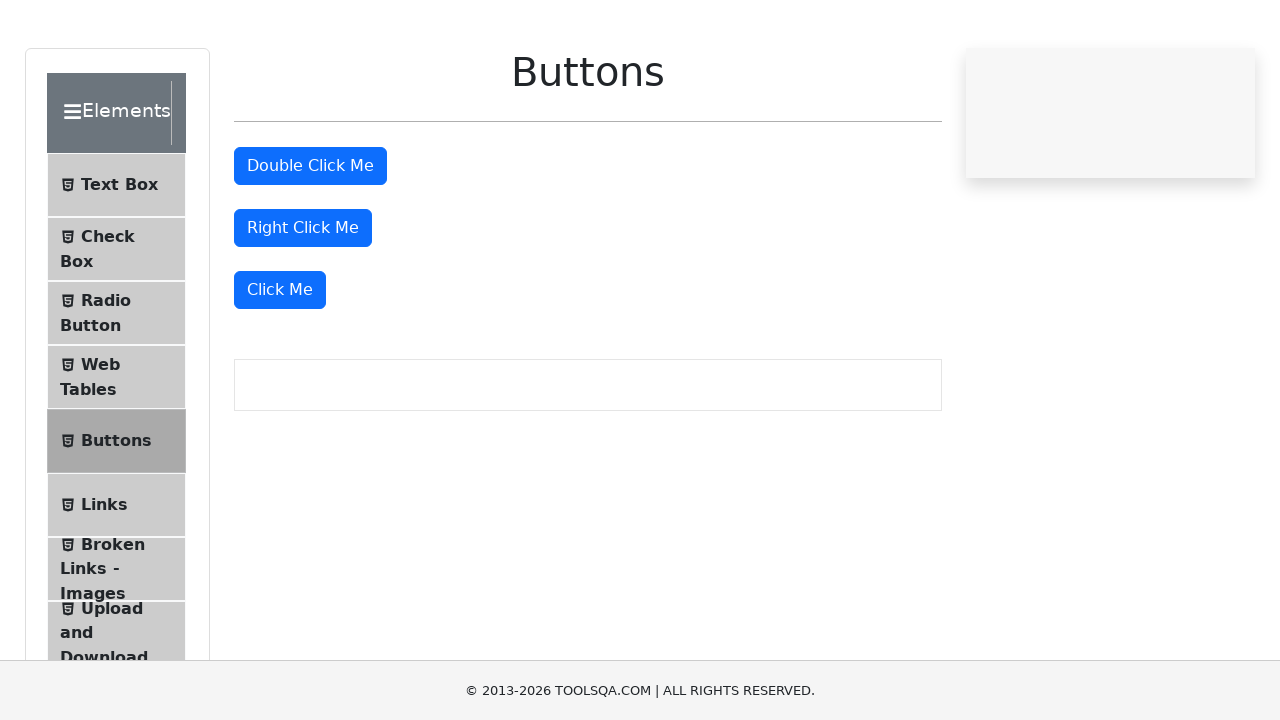

Double-clicked on the button to test double-click functionality at (310, 242) on #doubleClickBtn
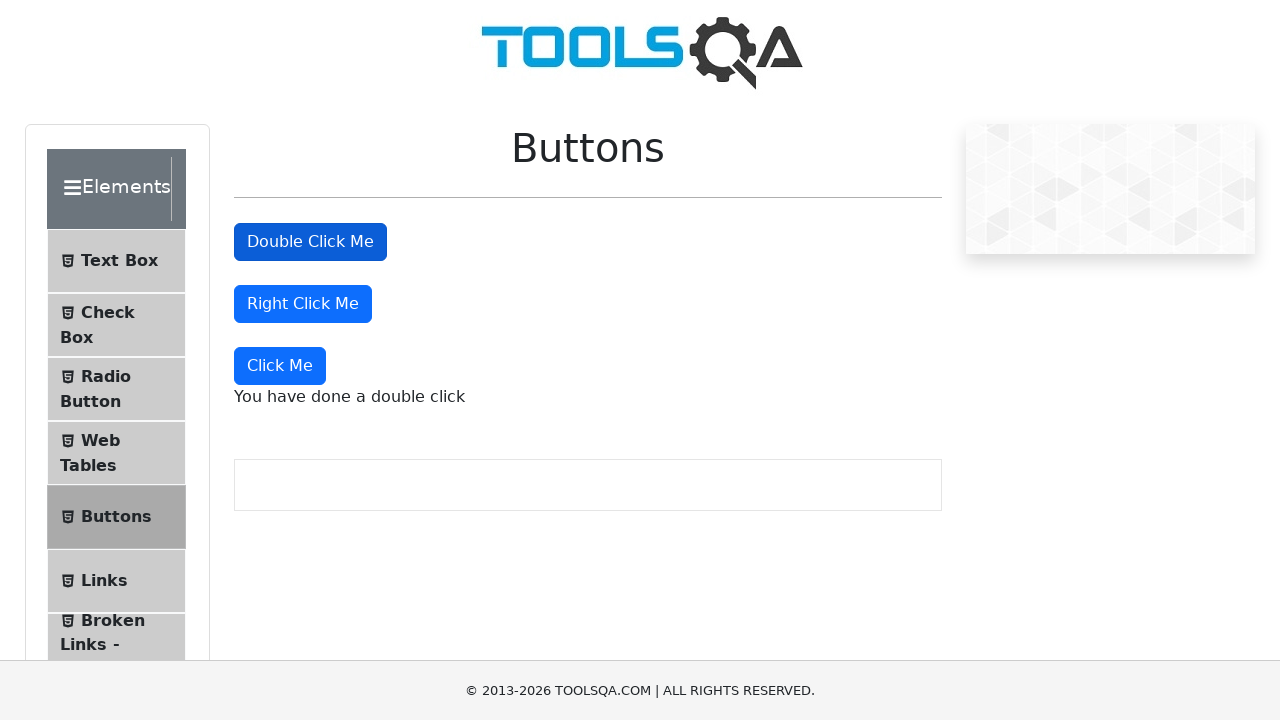

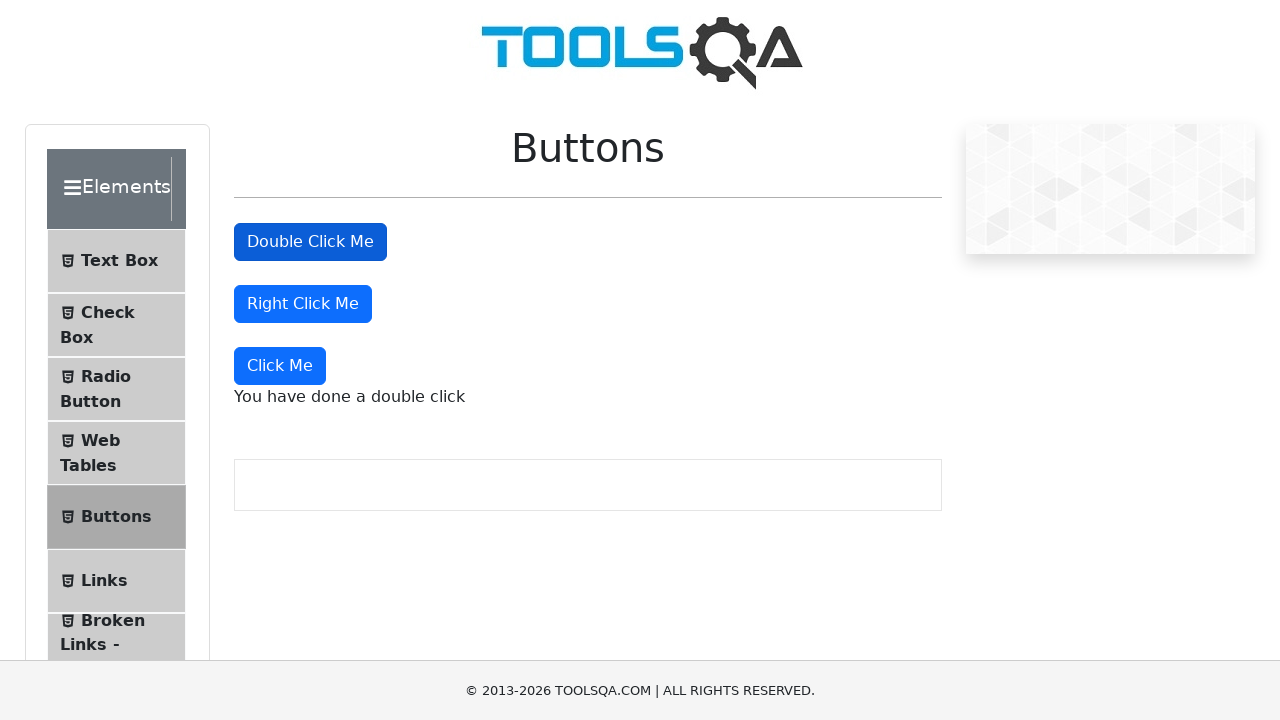